Tests checkbox interaction on W3Schools custom checkbox tutorial page by checking the second checkbox and unchecking the first checkbox

Starting URL: https://www.w3schools.com/howto/howto_css_custom_checkbox.asp

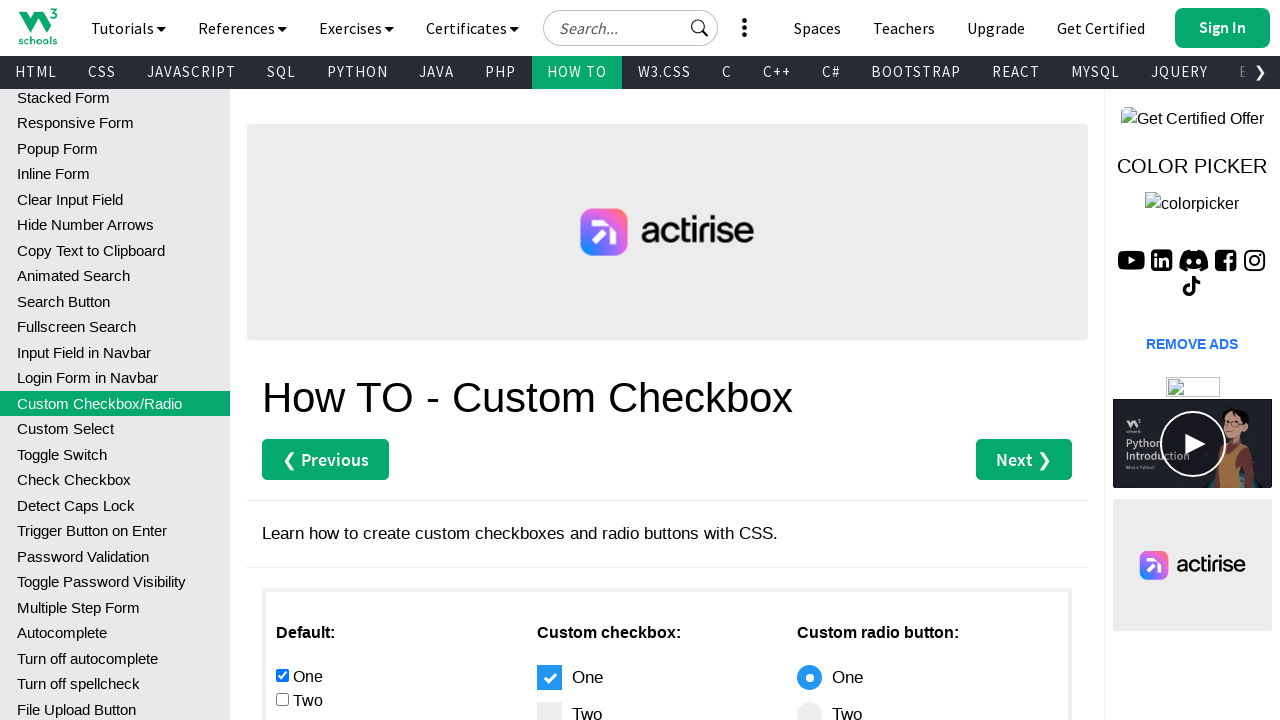

Located all checkboxes in the main div
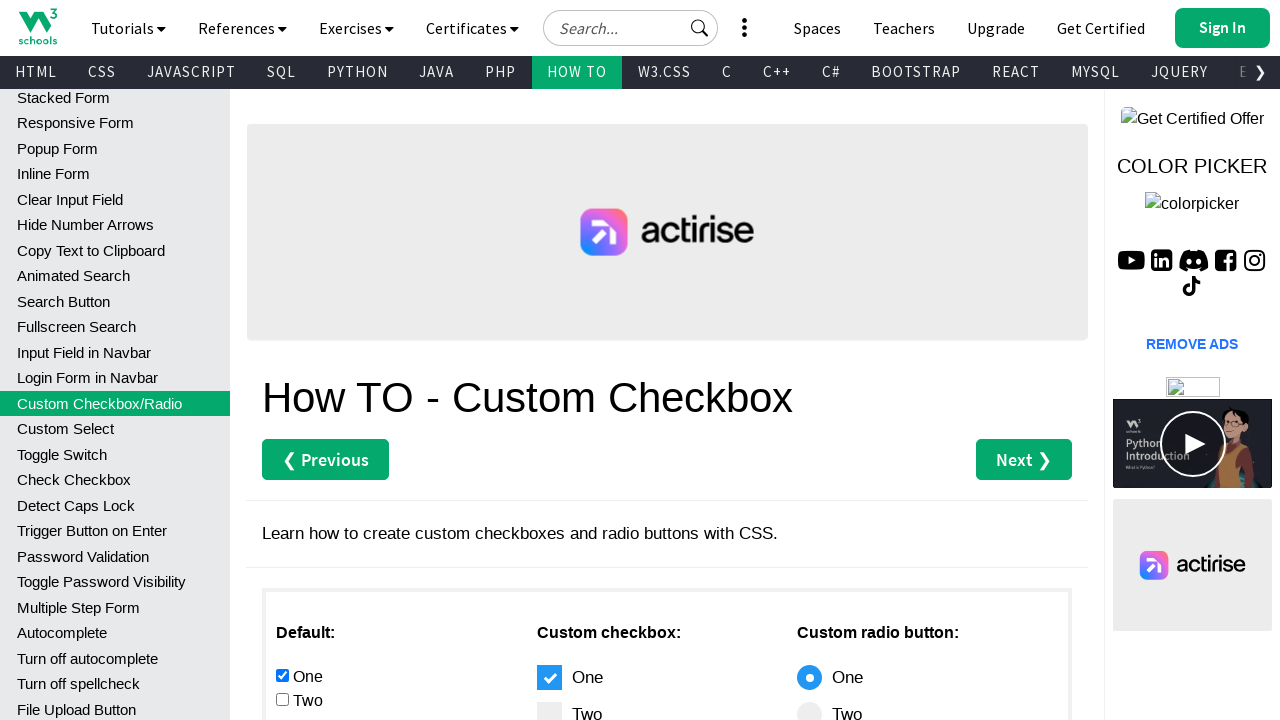

Checked the second checkbox at (282, 699) on #main div:nth-child(1) input[type="checkbox"] >> nth=1
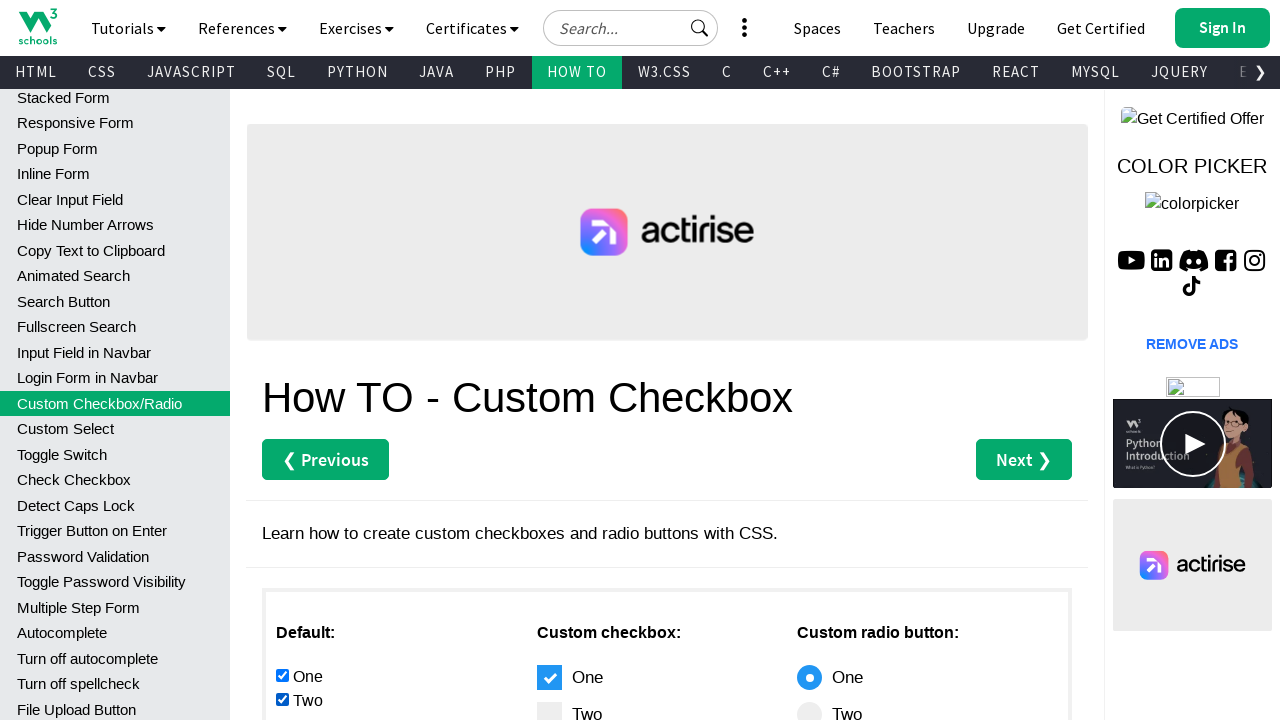

Unchecked the first checkbox at (282, 675) on #main div:nth-child(1) input[type="checkbox"] >> nth=0
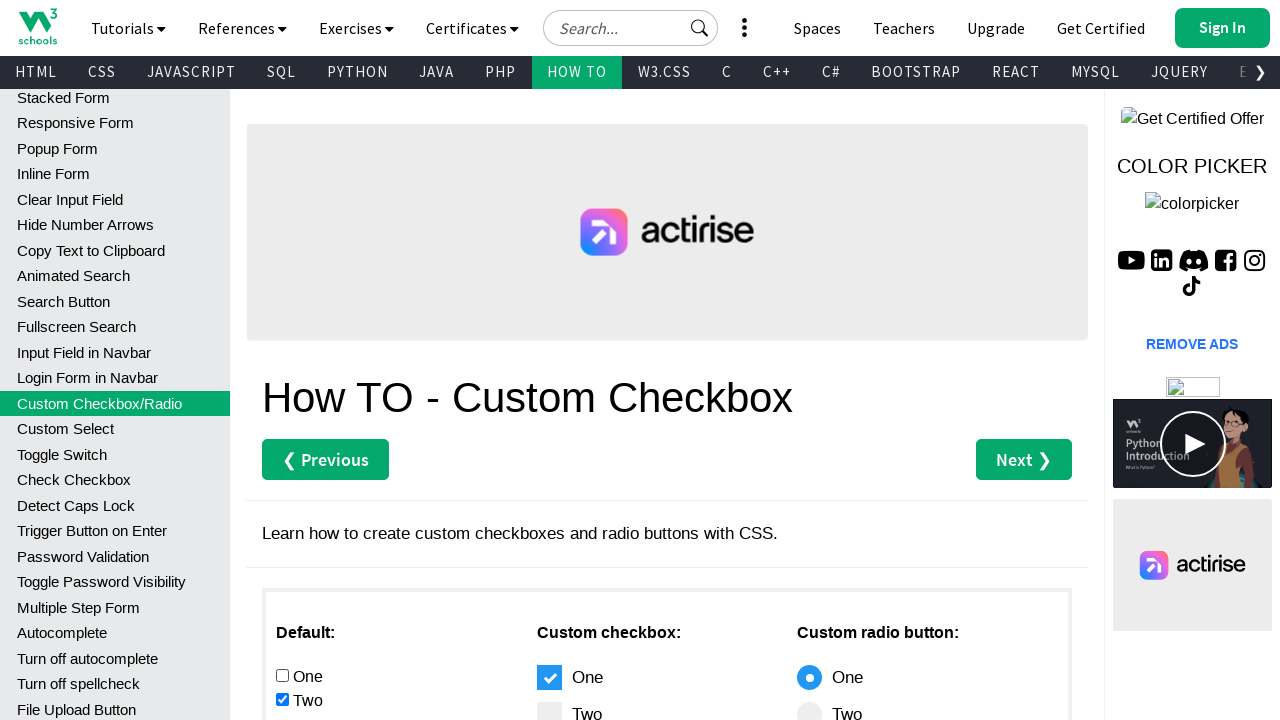

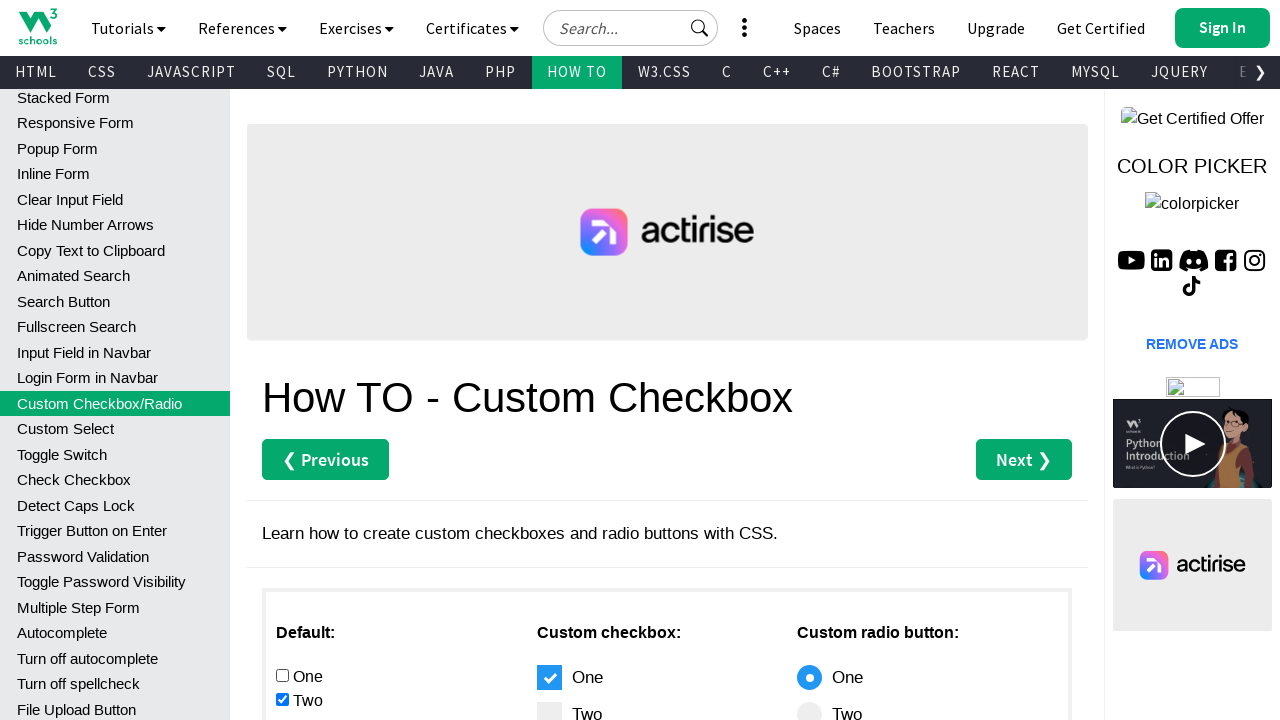